Tests that unauthenticated users are redirected to a sign-in page when trying to access the hashtags suggest page

Starting URL: https://hikmah.net/hashtags/suggest

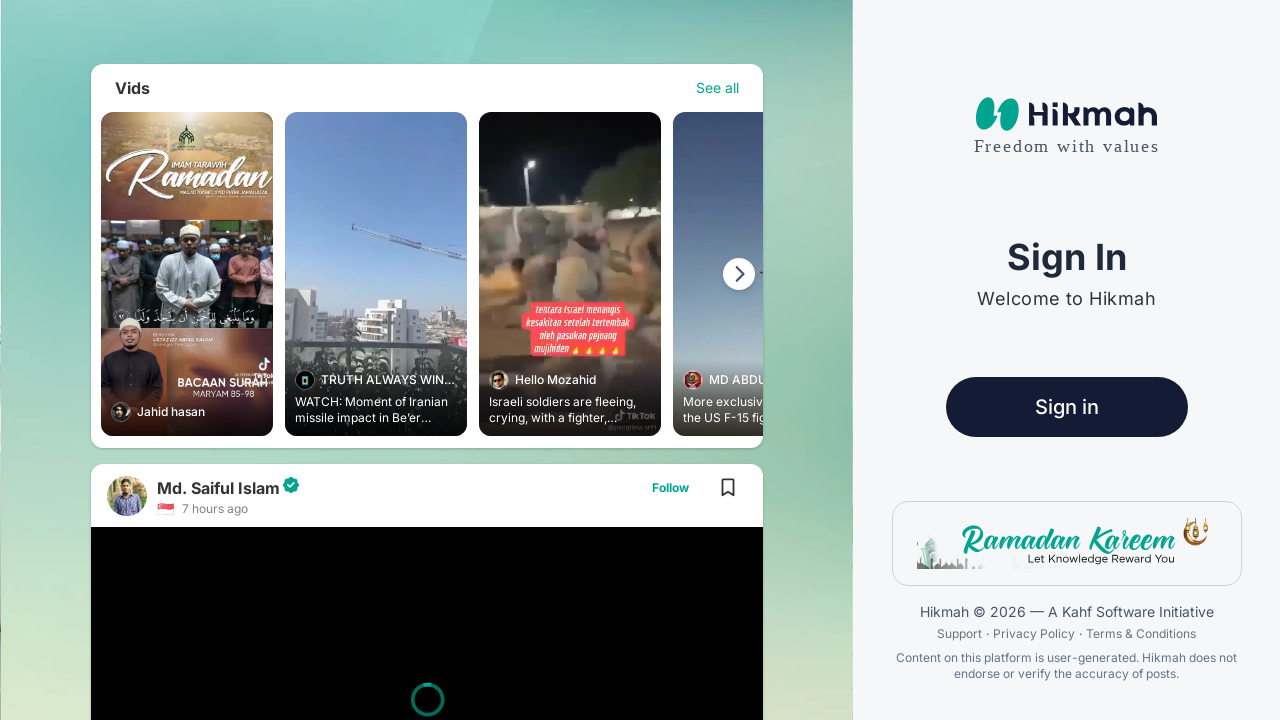

Unauthenticated user redirected to sign-in page - Sign In heading is visible
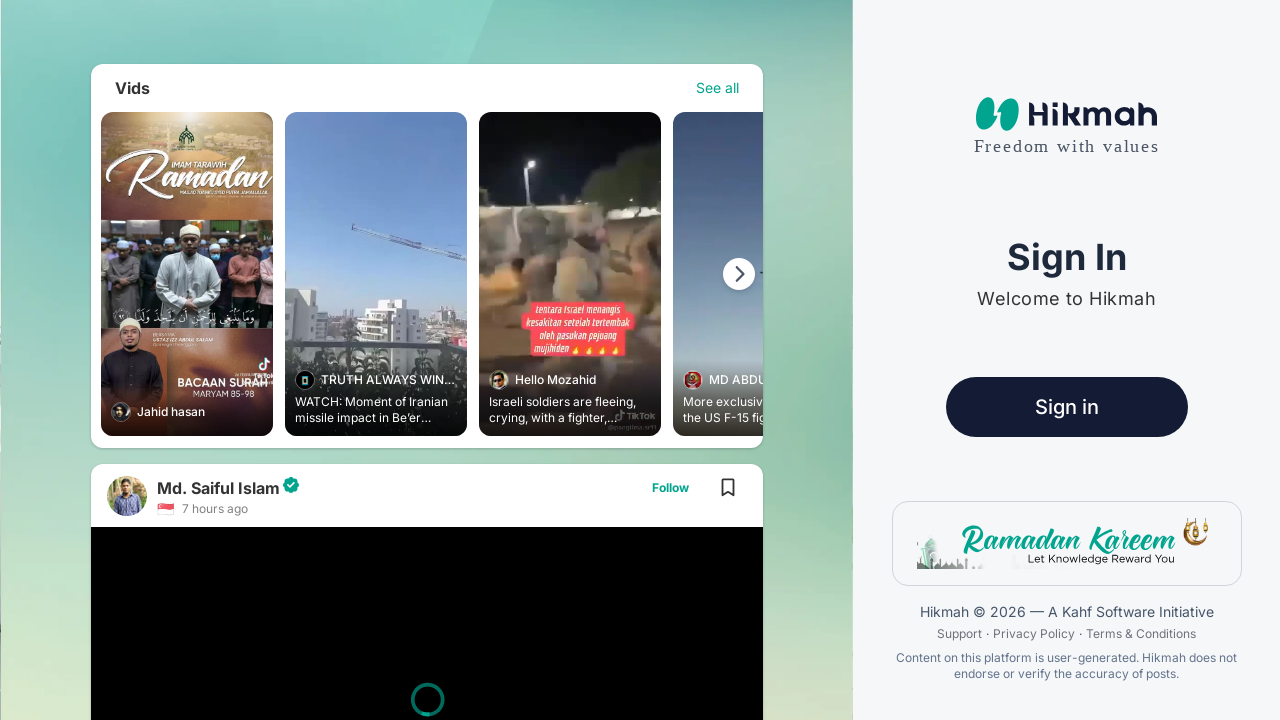

Welcome to Hikmah text is visible on sign-in page
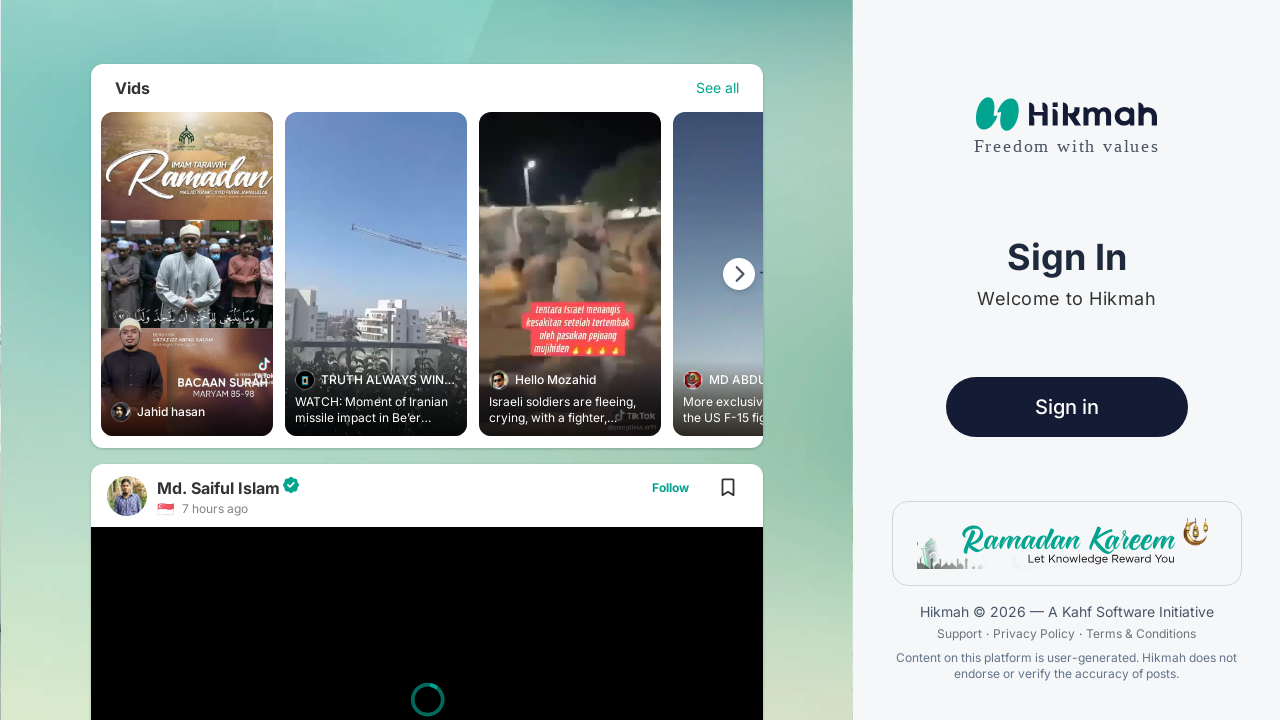

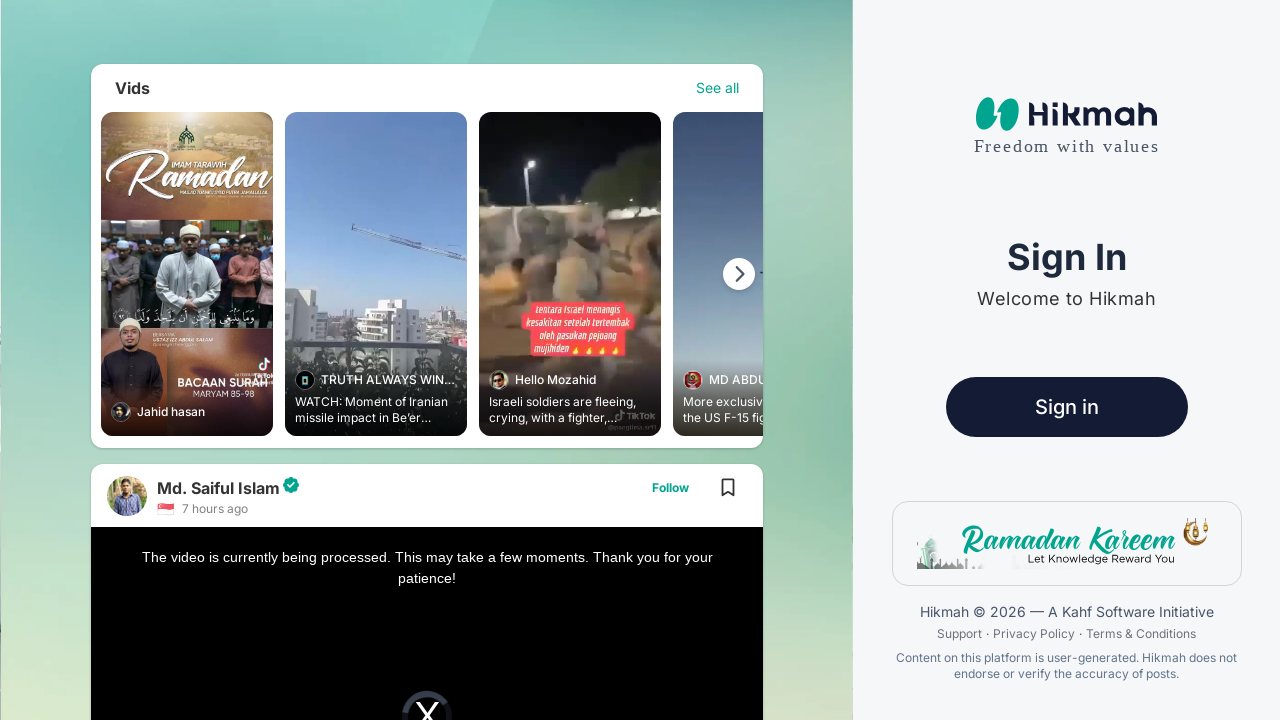